Tests opening the appointment modal by clicking the 'Add New Appointment' button and verifying the modal appears

Starting URL: https://test-a-pet.vercel.app/

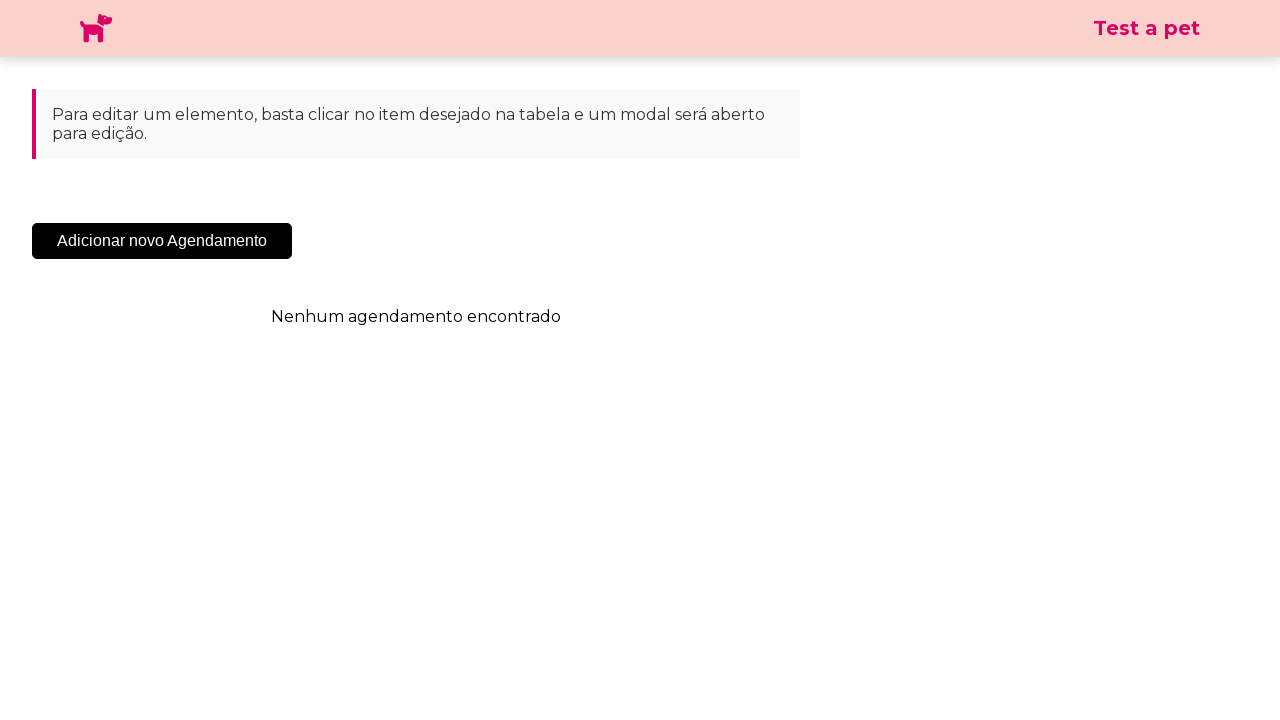

Clicked 'Add New Appointment' button at (162, 241) on .sc-cHqXqK.kZzwzX
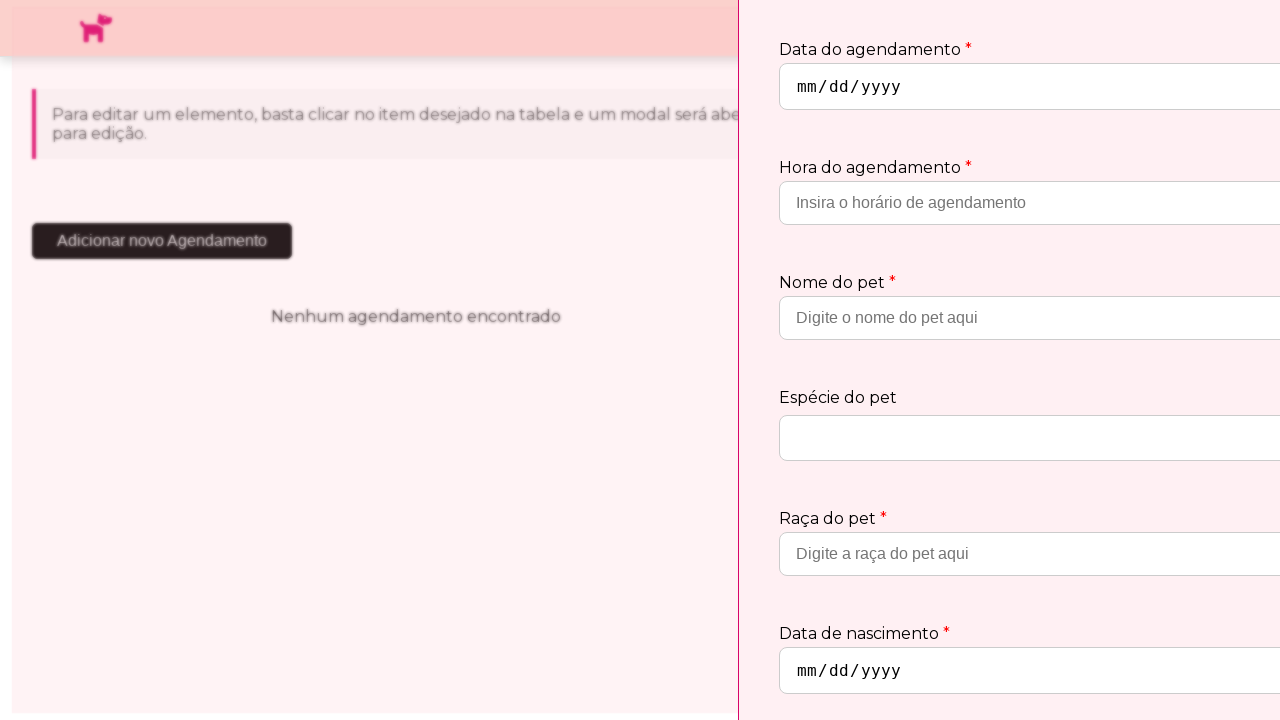

Appointment modal selector appeared in DOM
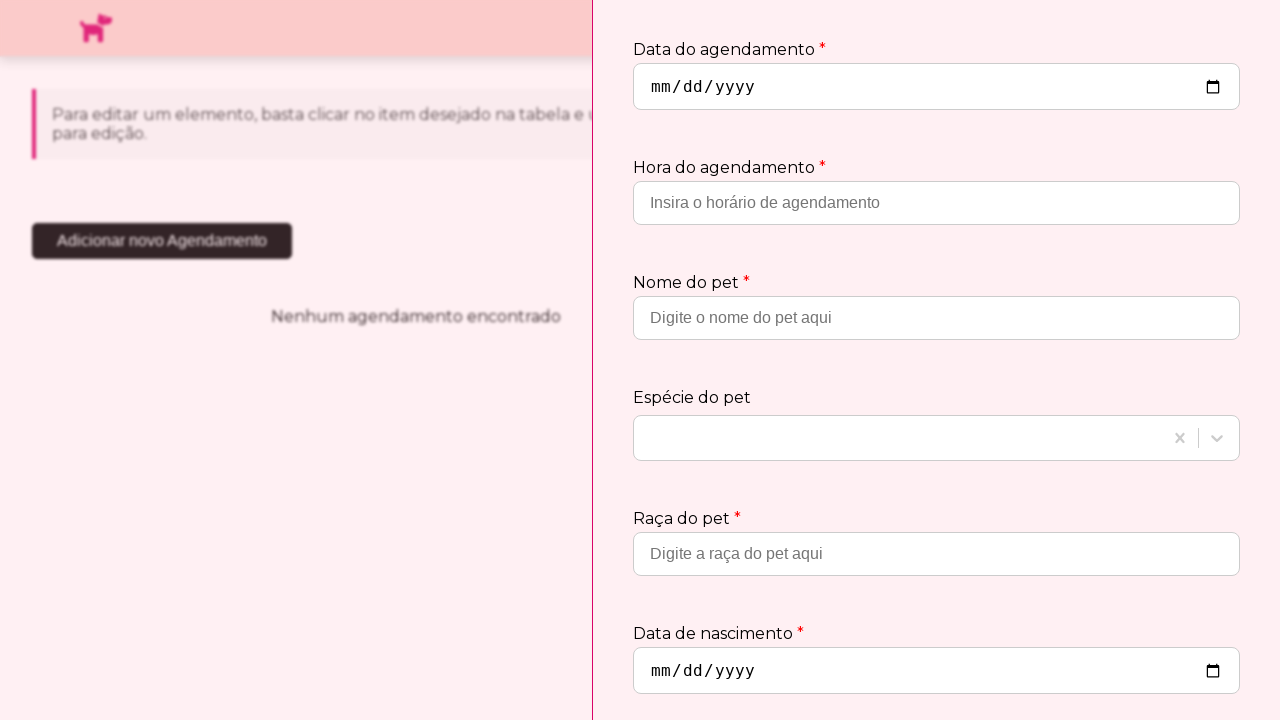

Verified appointment modal is visible
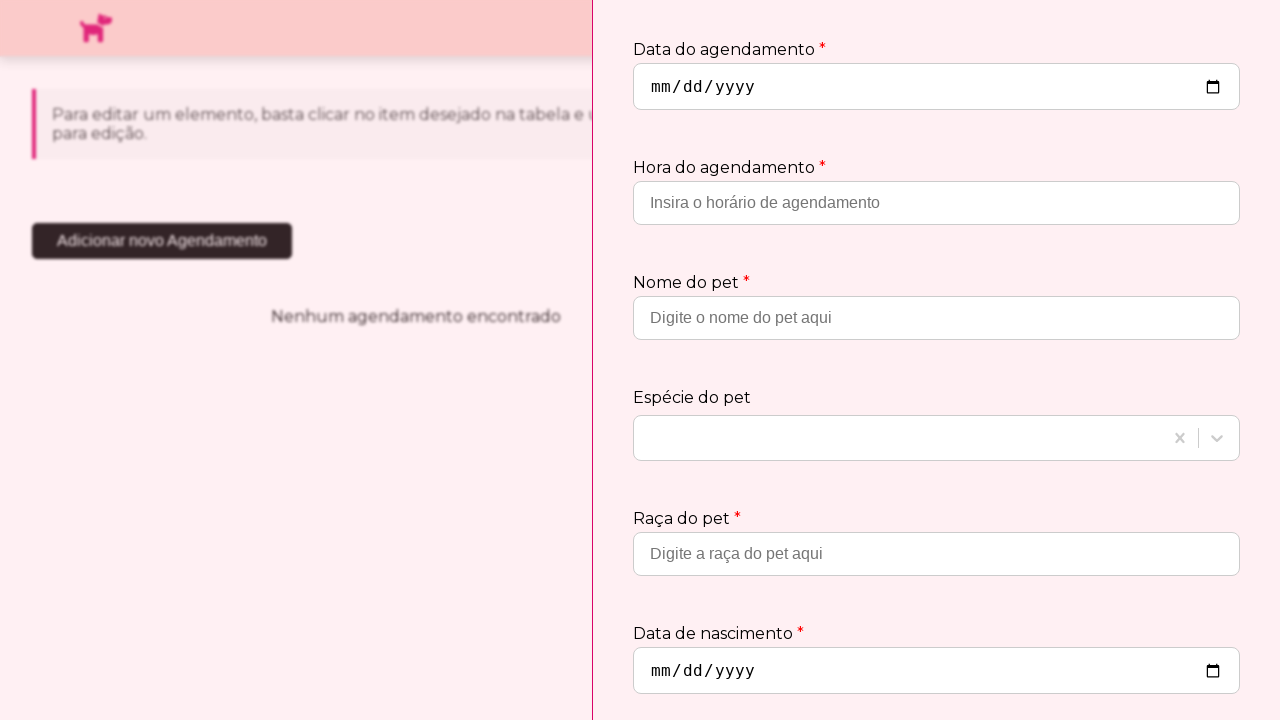

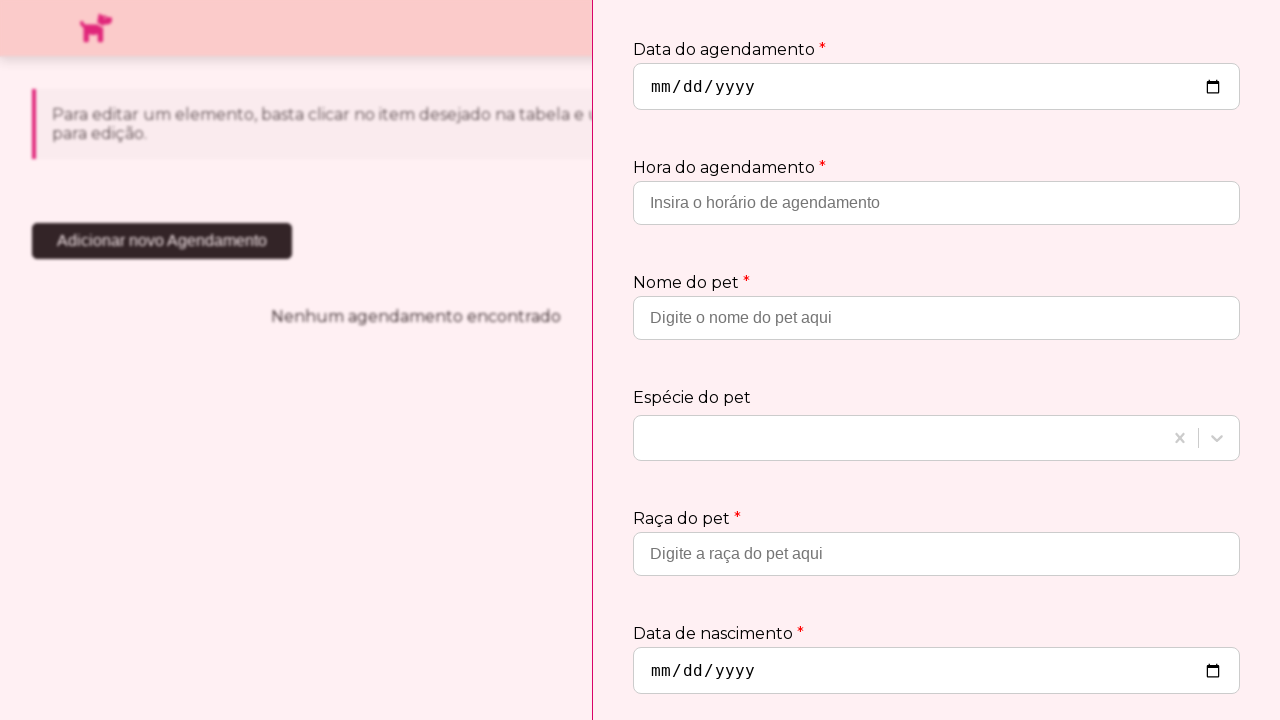